Tests window handling by opening multiple browser windows/tabs, switching between them, and validating window titles

Starting URL: https://the-internet.herokuapp.com

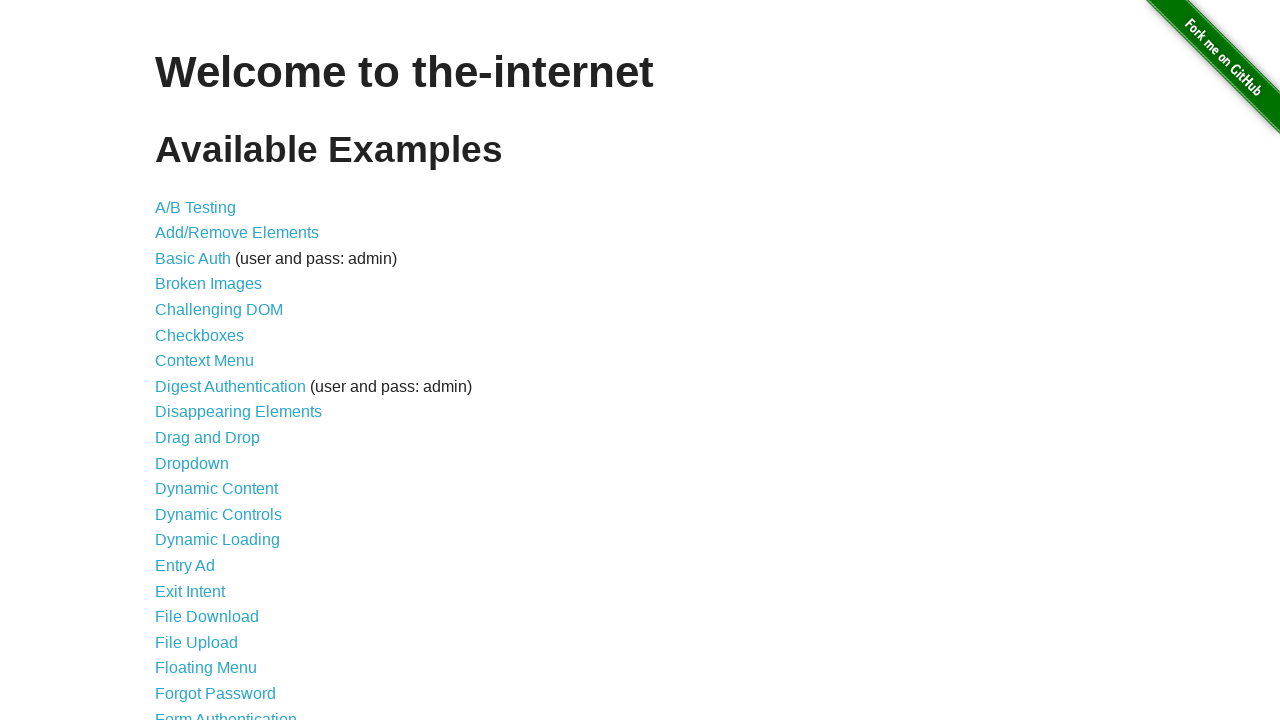

Navigated to windows page at https://the-internet.herokuapp.com/windows
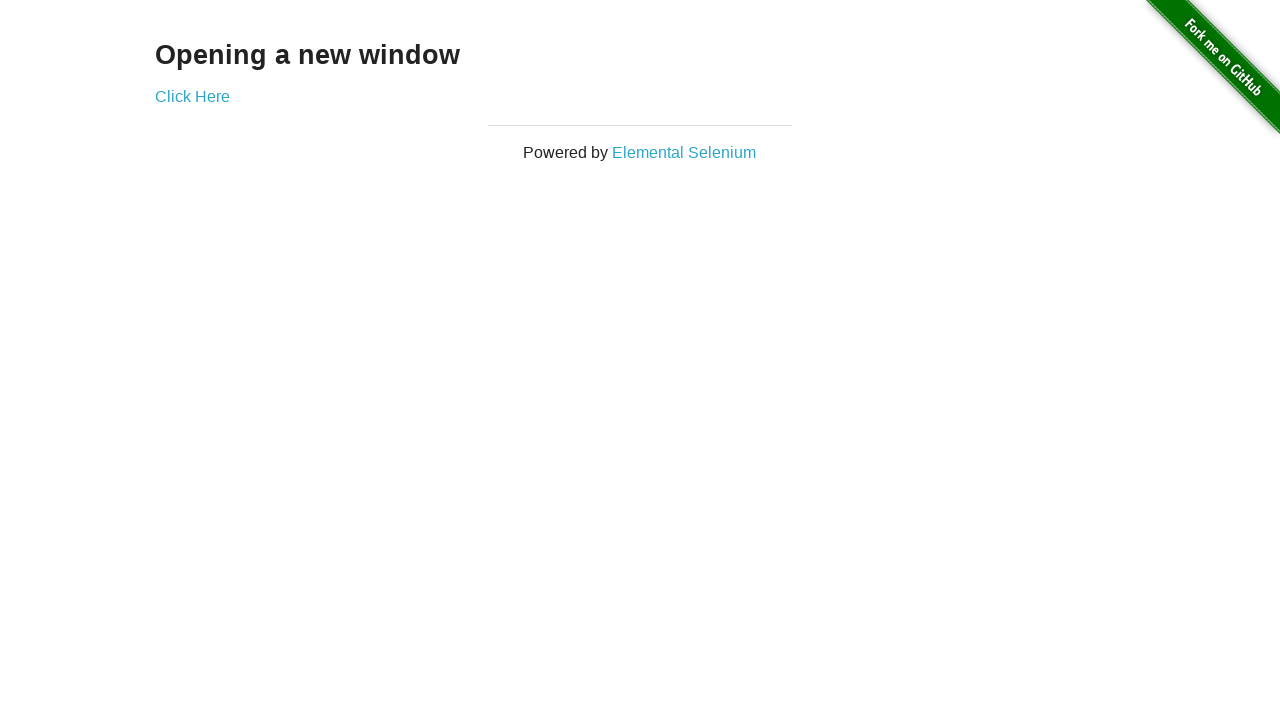

Stored reference to original page
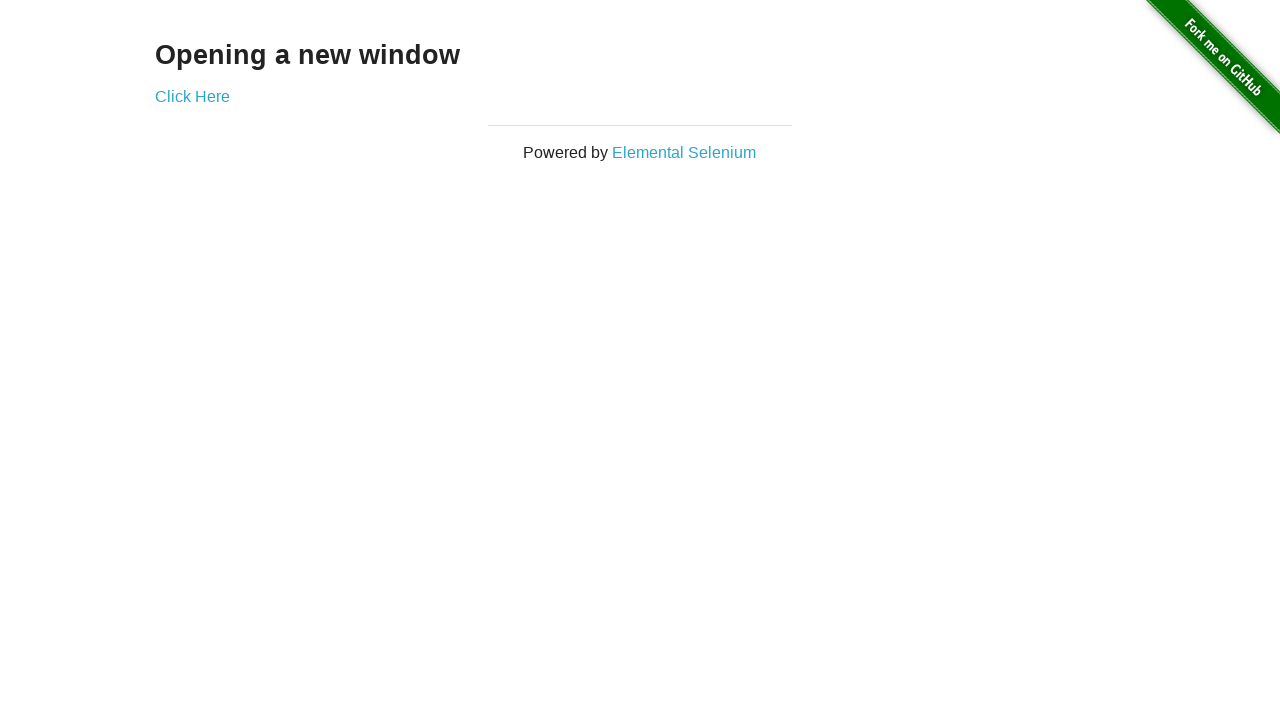

Clicked 'Click Here' link to open new window at (192, 96) on a:has-text('Click Here')
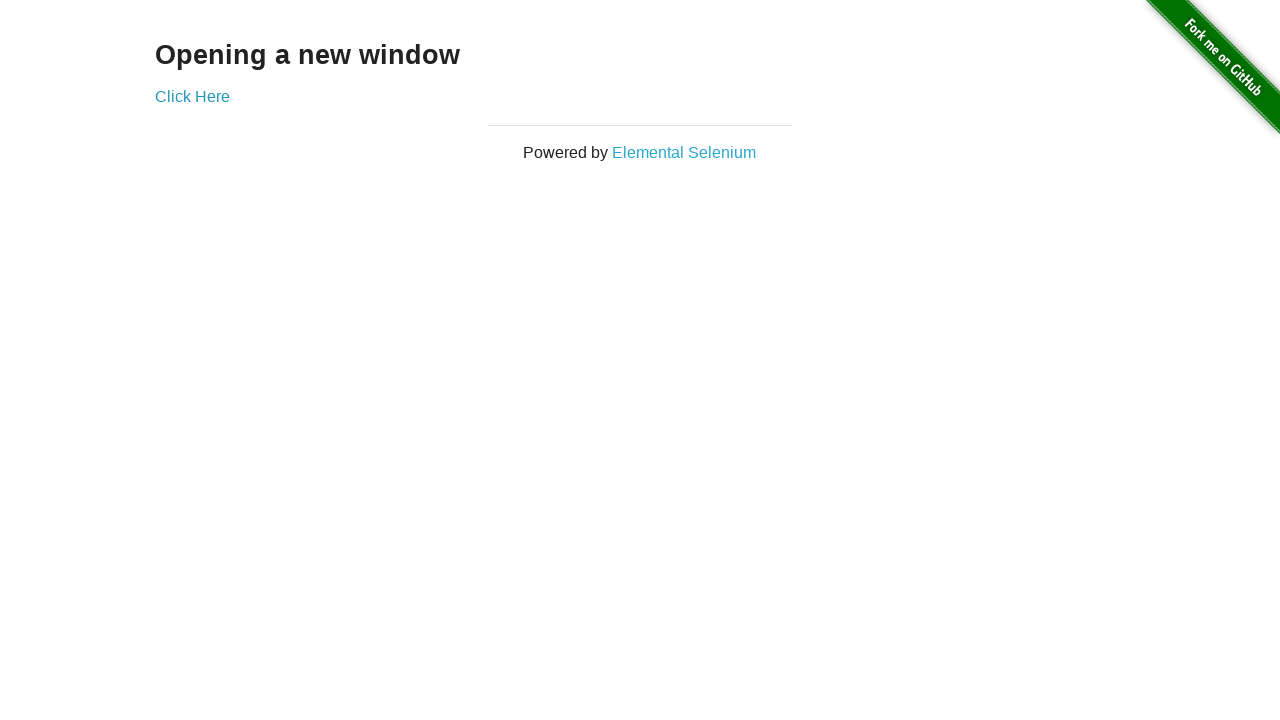

New popup window opened
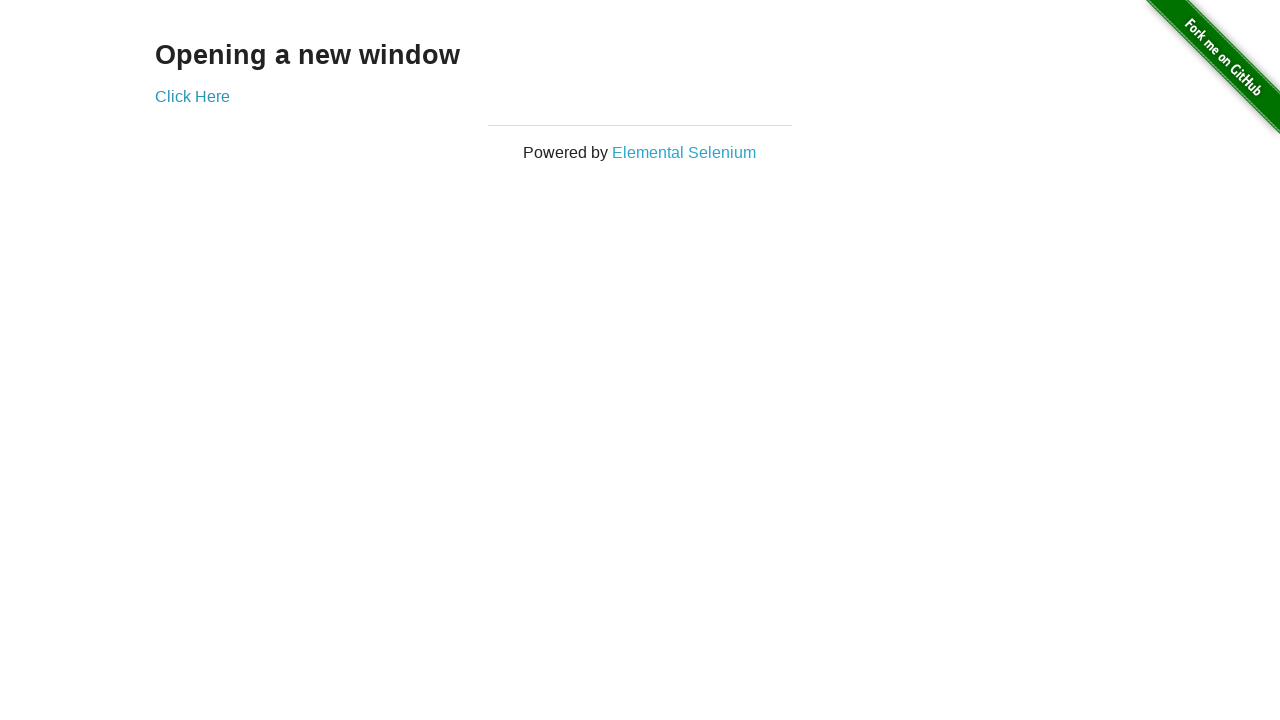

New window page fully loaded
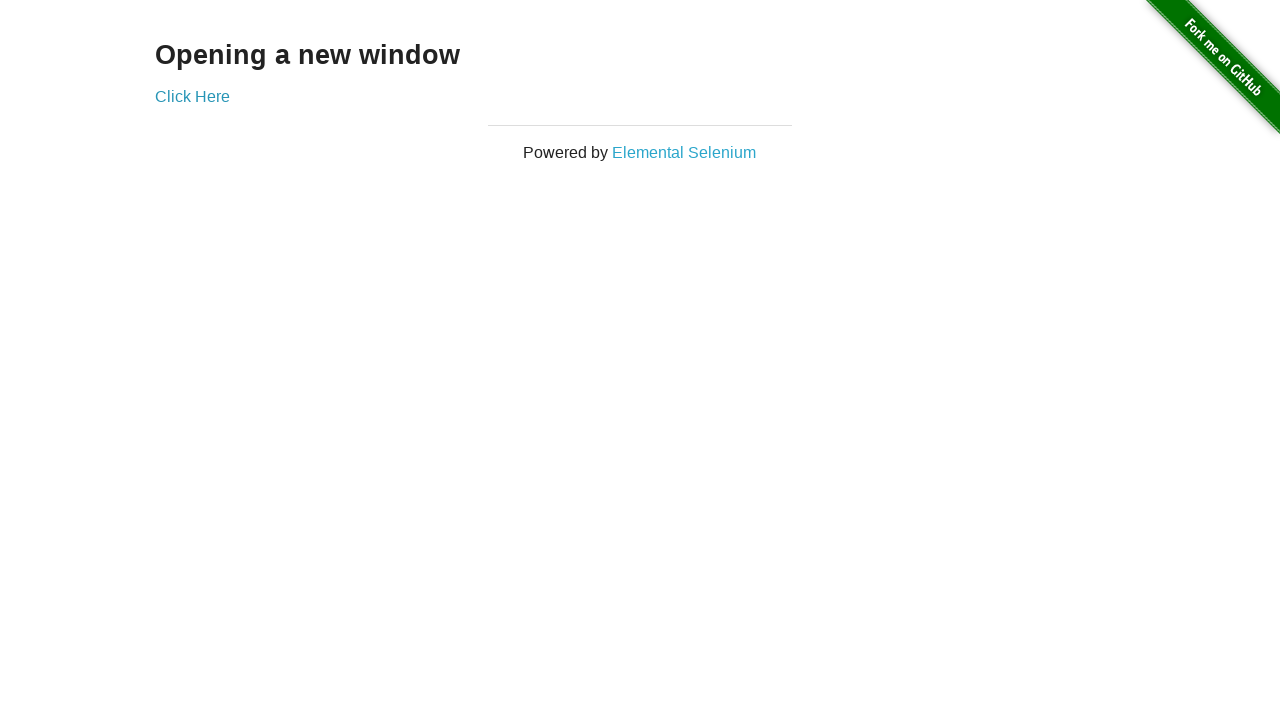

Clicked 'Elemental Selenium' link to open another popup at (684, 152) on a:has-text('Elemental Selenium')
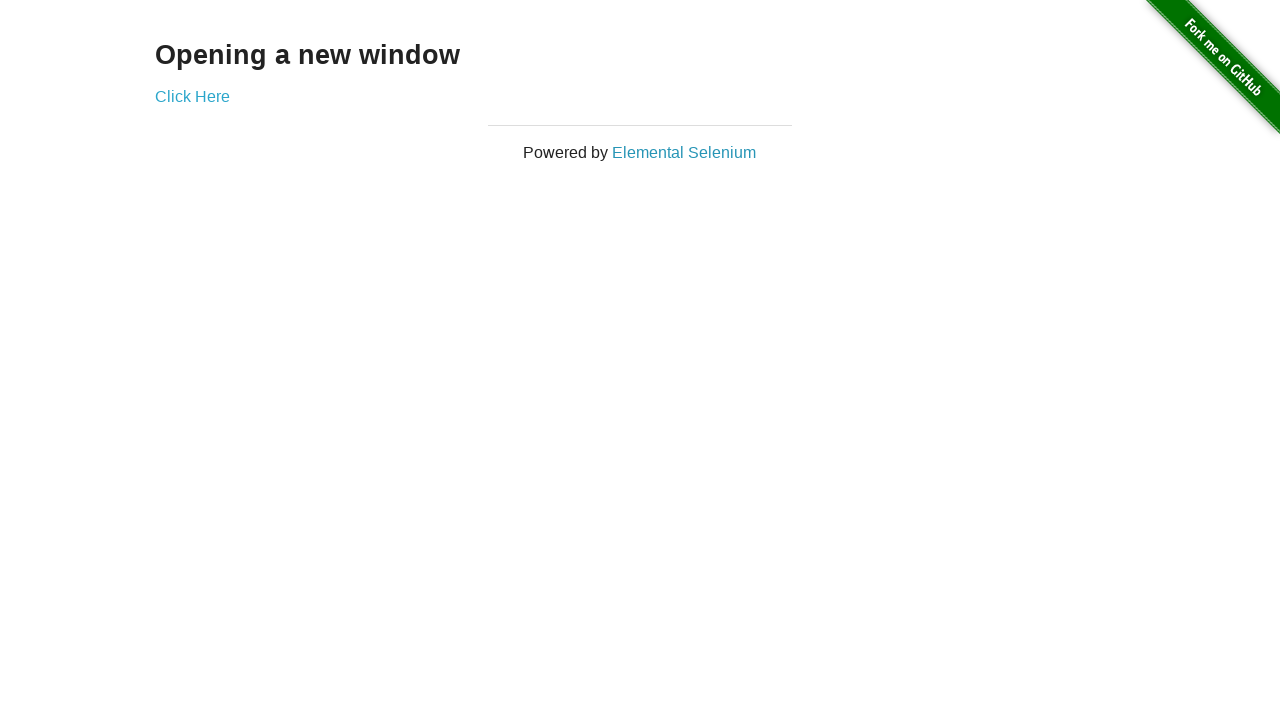

Elemental Selenium popup window opened
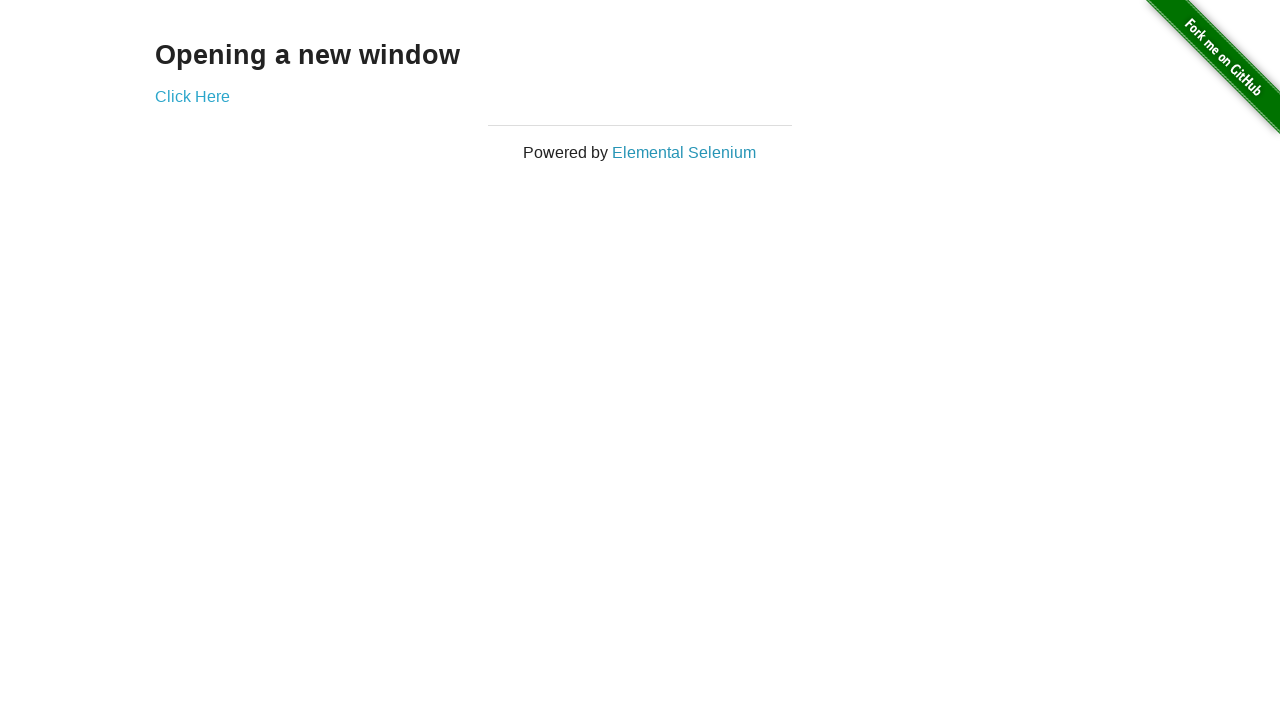

Elemental Selenium window page fully loaded
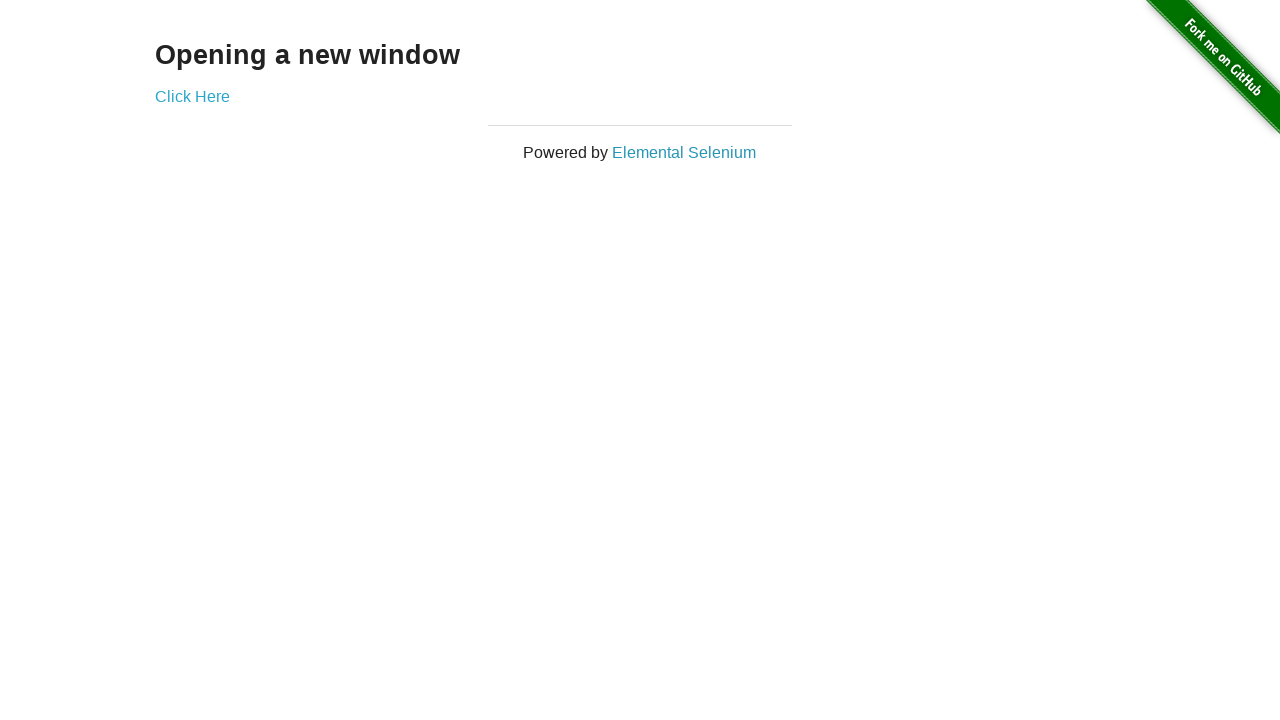

Retrieved all open pages from context
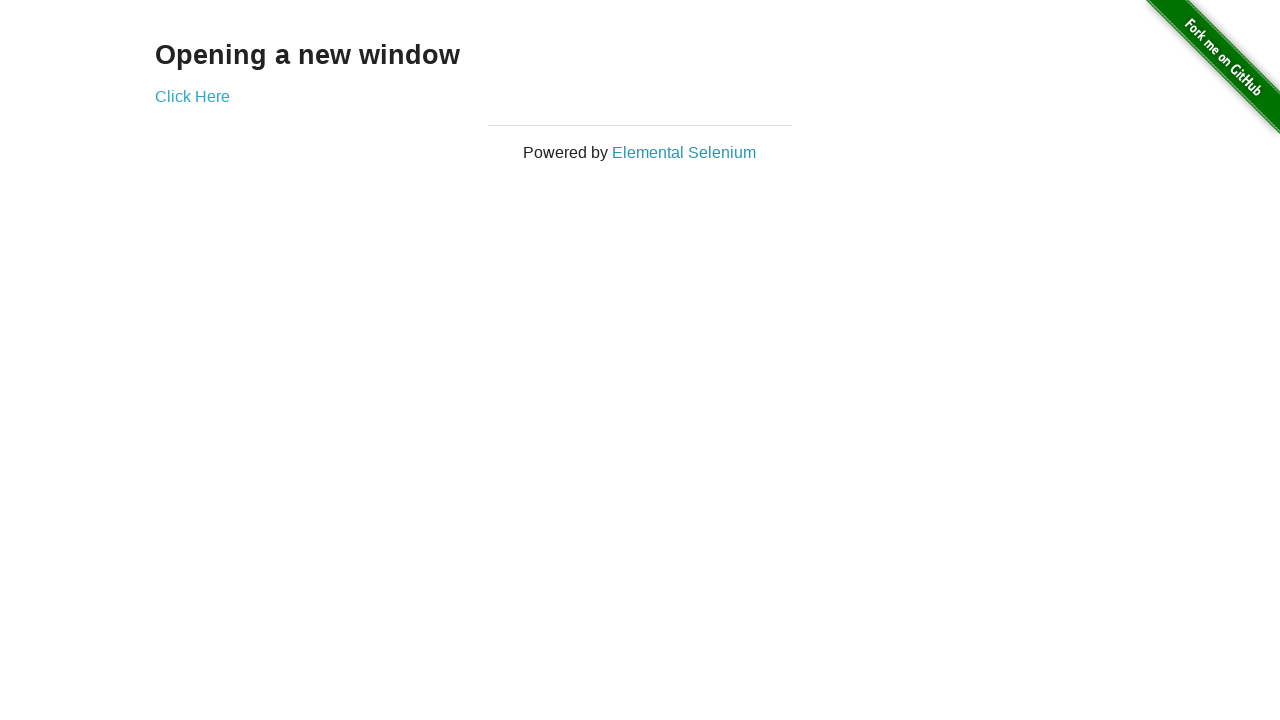

Switched back to original window
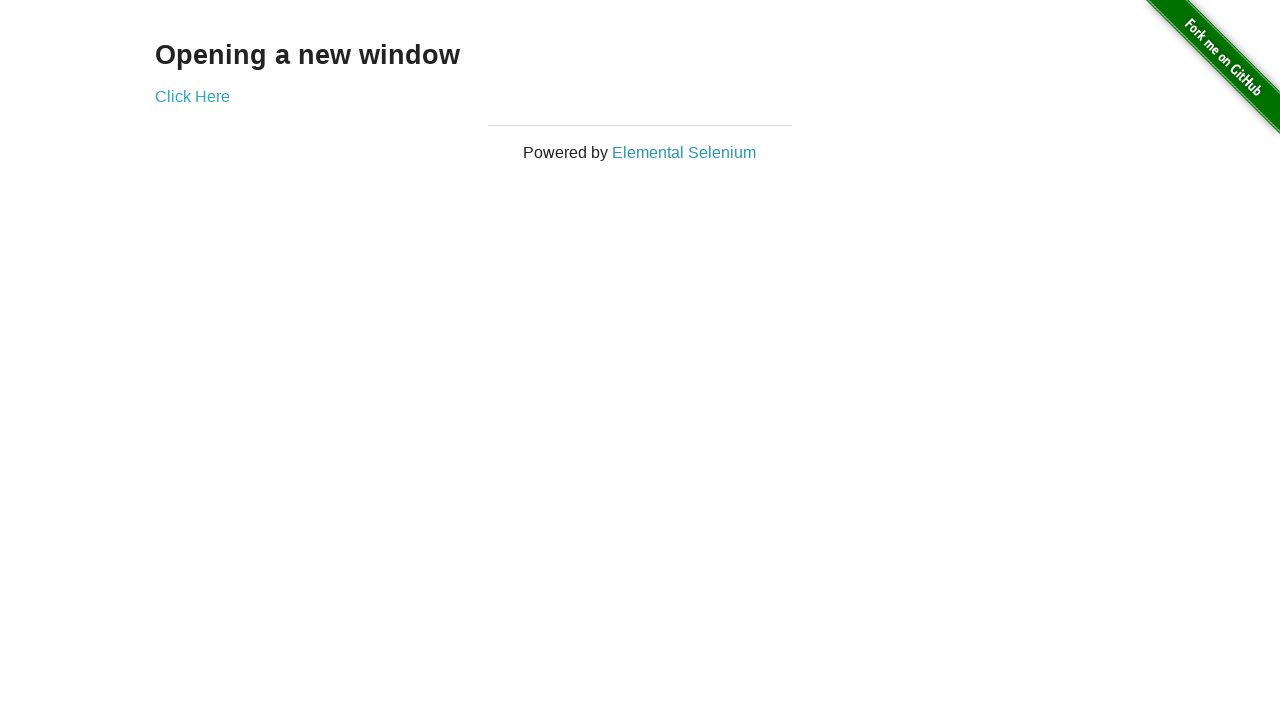

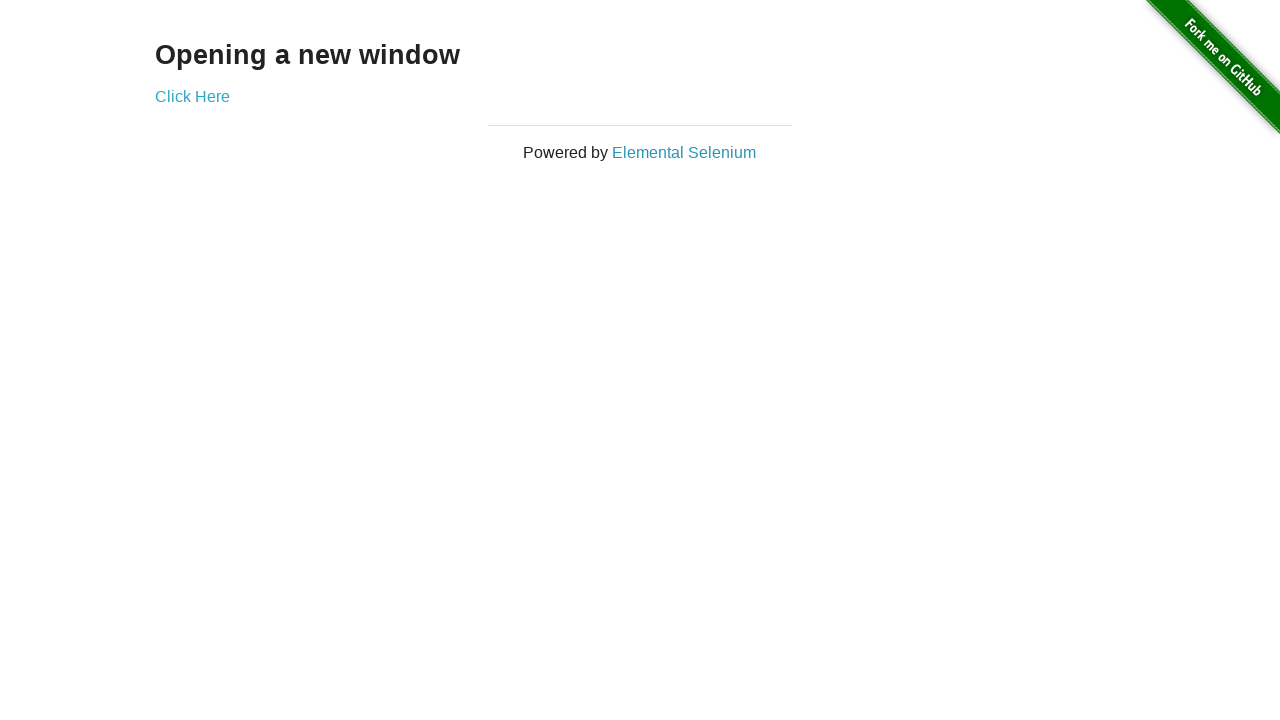